Navigates to the Demoblaze demo e-commerce site homepage and waits for the page to load.

Starting URL: https://www.demoblaze.com

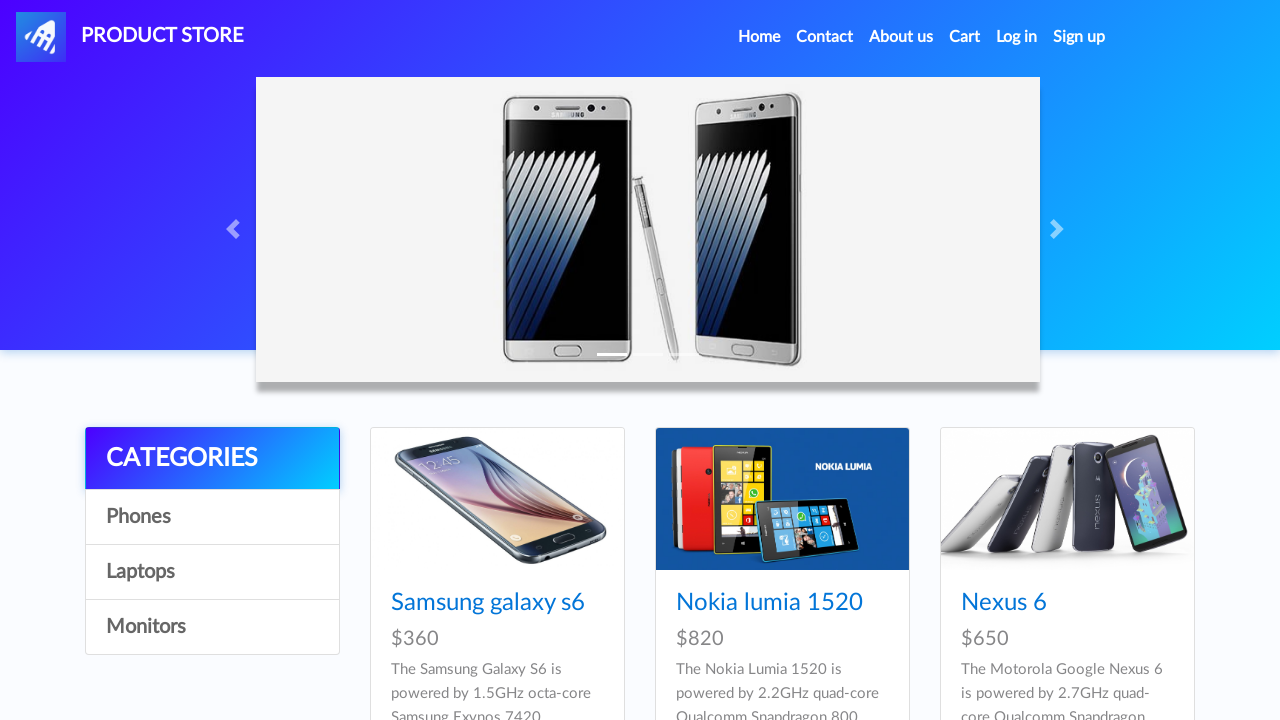

Waited for navbar to load on Demoblaze homepage
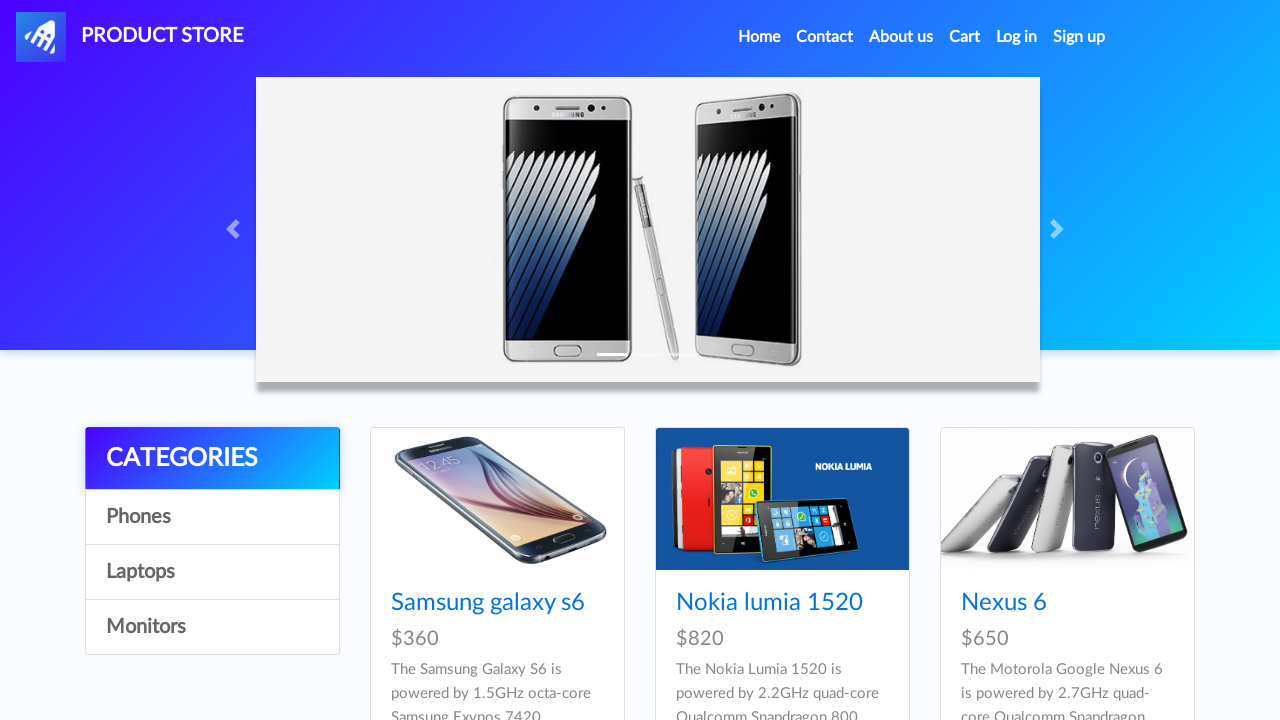

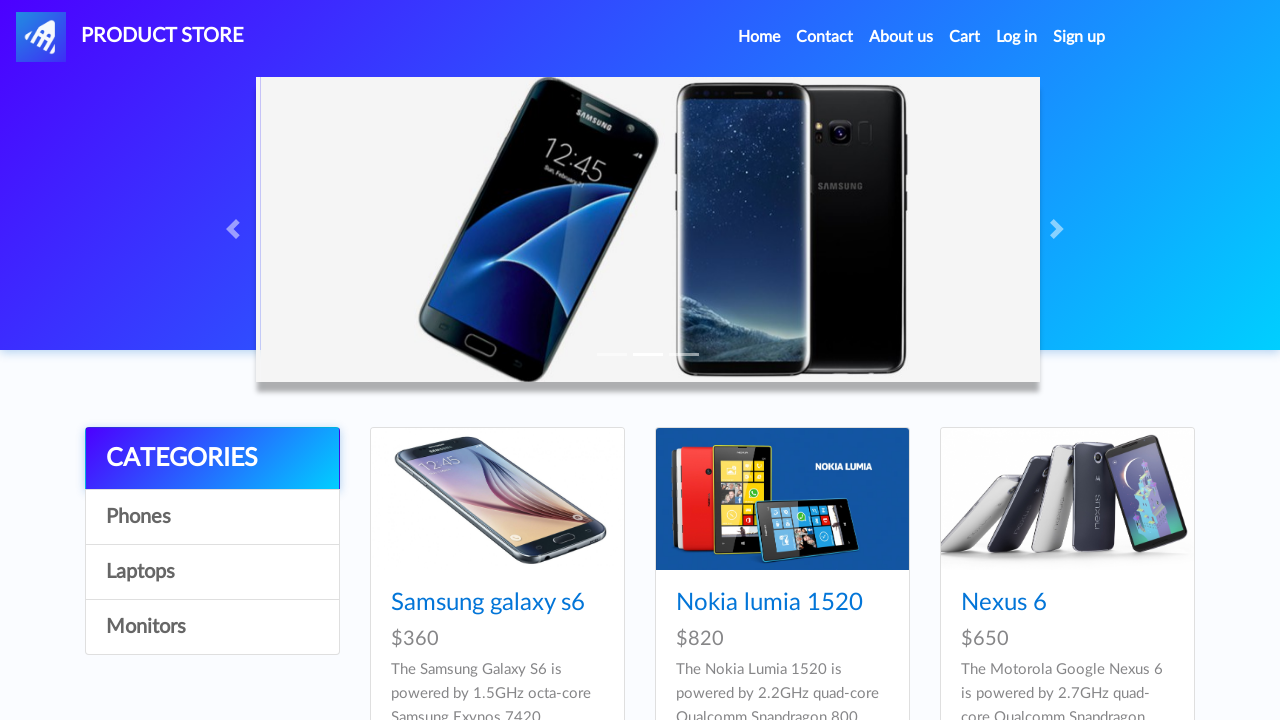